Tests opting out of A/B tests by adding an opt-out cookie on the homepage before navigating to the A/B test page.

Starting URL: http://the-internet.herokuapp.com

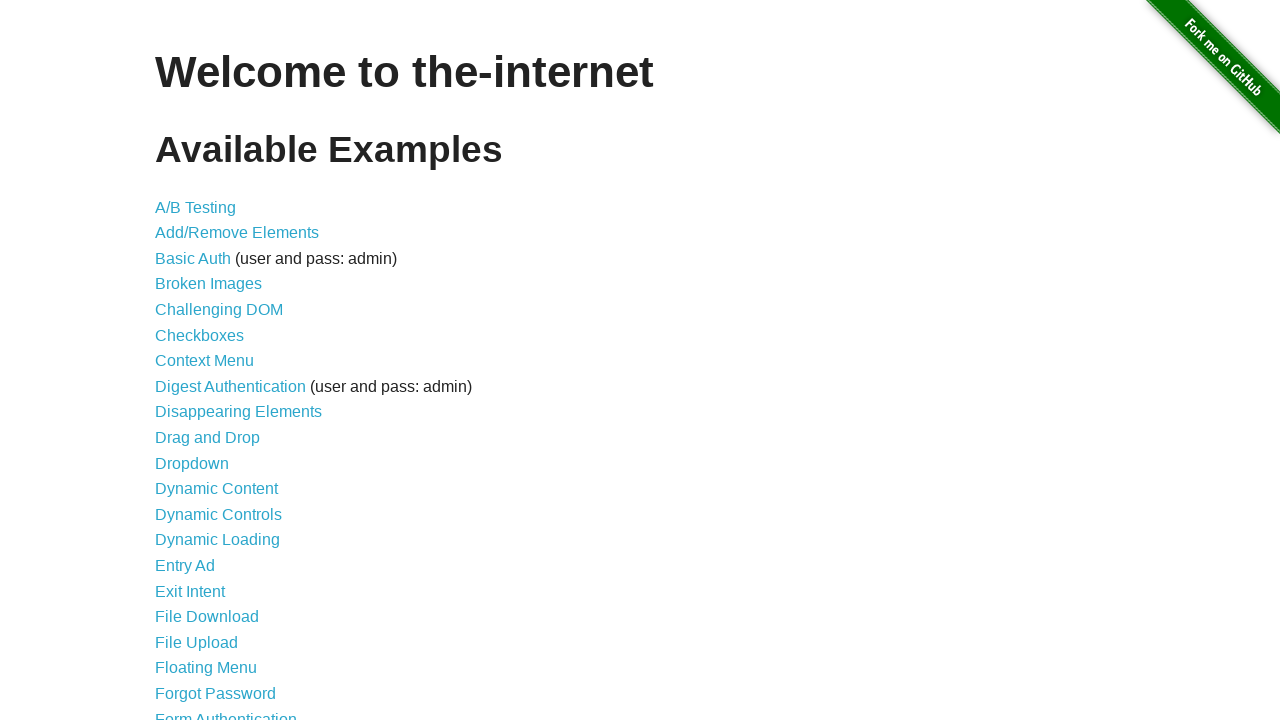

Added optimizelyOptOut cookie to opt out of A/B tests
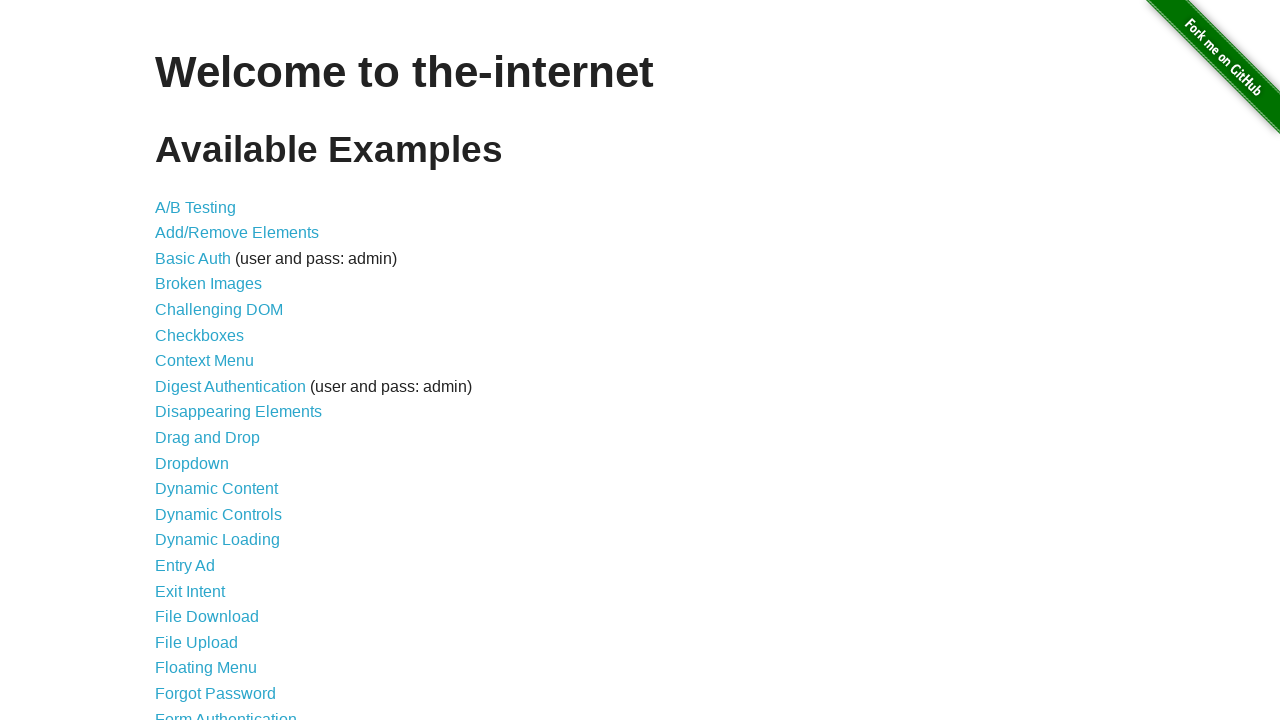

Navigated to A/B test page
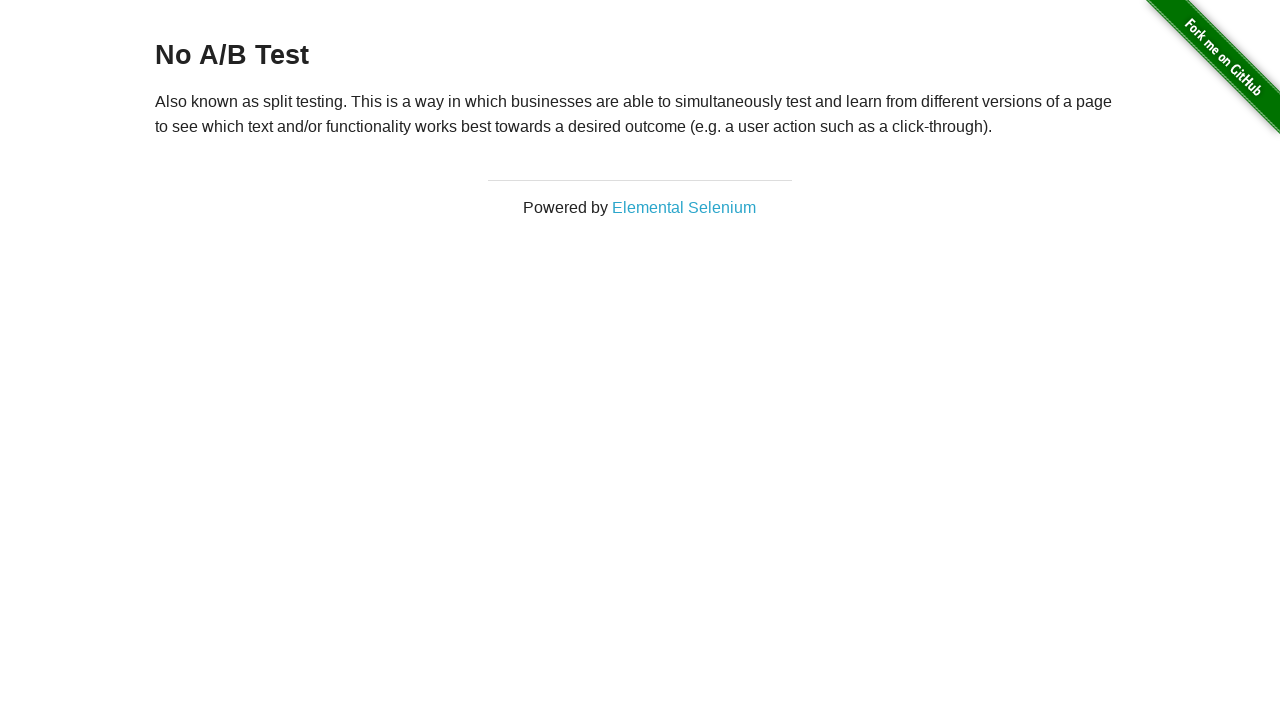

Retrieved heading text from A/B test page
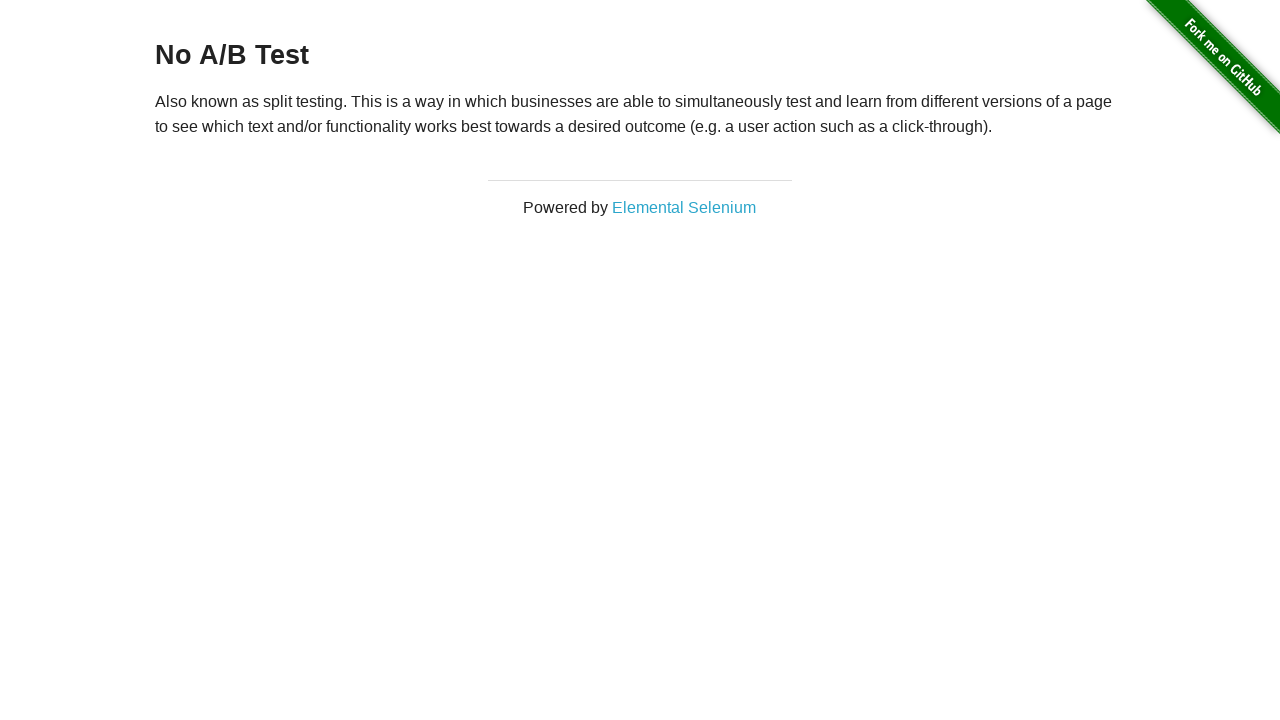

Verified page shows 'No A/B Test' heading, confirming opt-out cookie is working
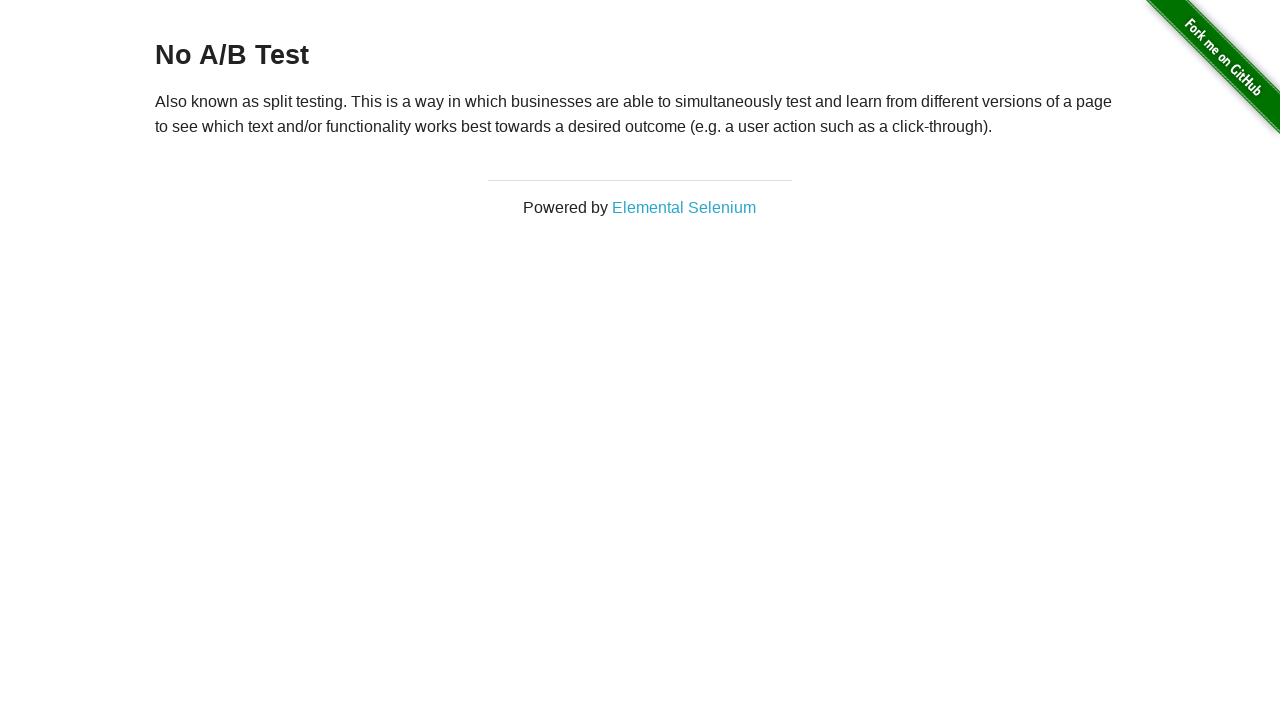

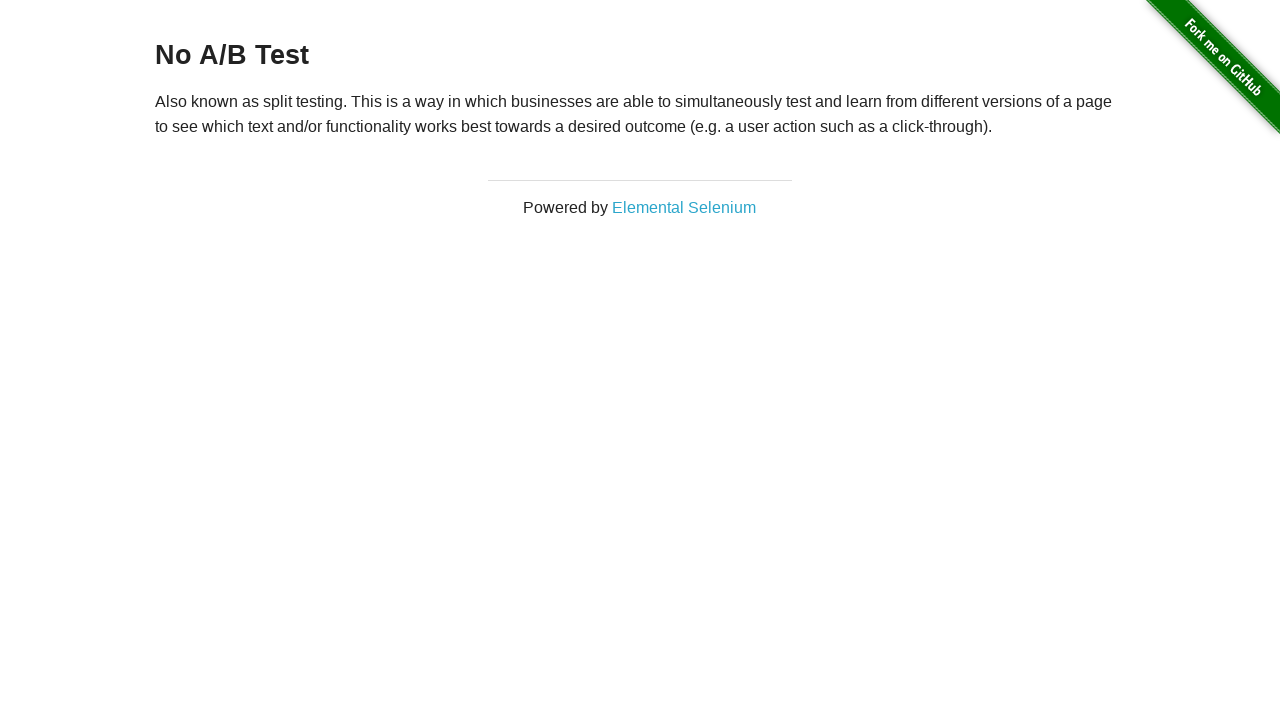